Tests that submitting a valid email on the password reset page triggers the reset password flow

Starting URL: https://react.worklenz.com/auth/login

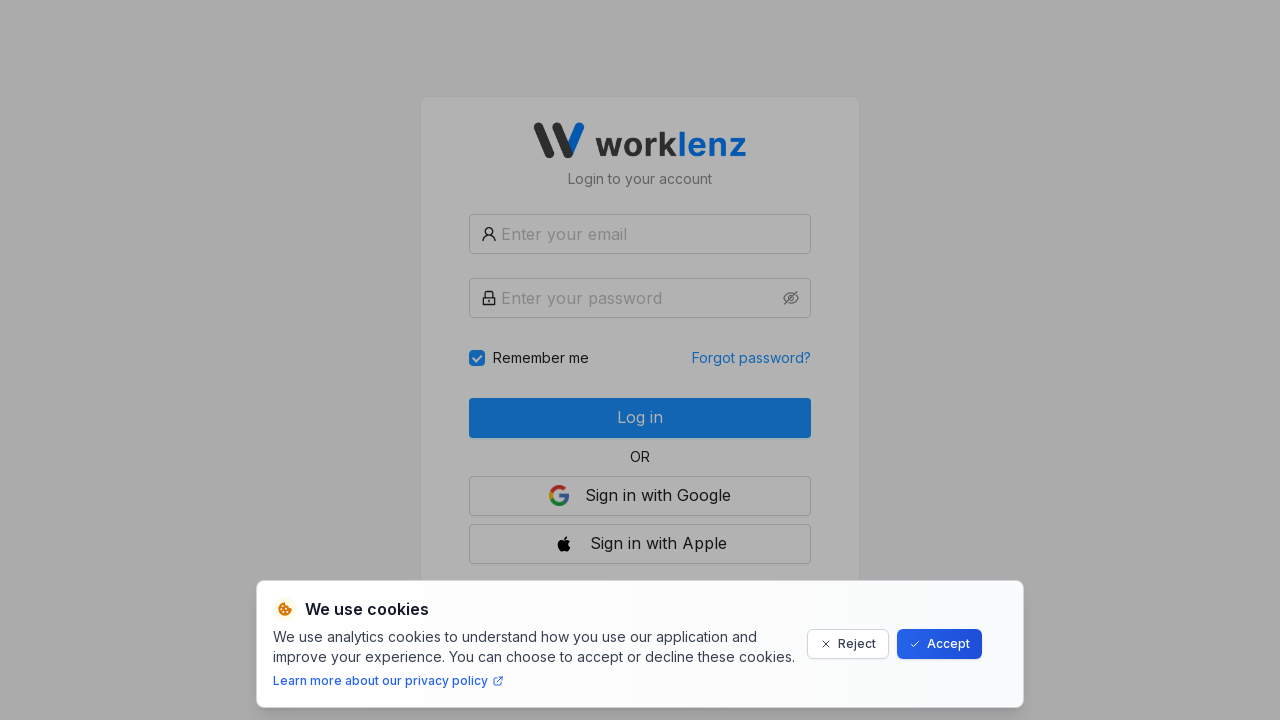

Clicked 'Forgot password?' link at (752, 358) on internal:role=link[name="Forgot password?"i]
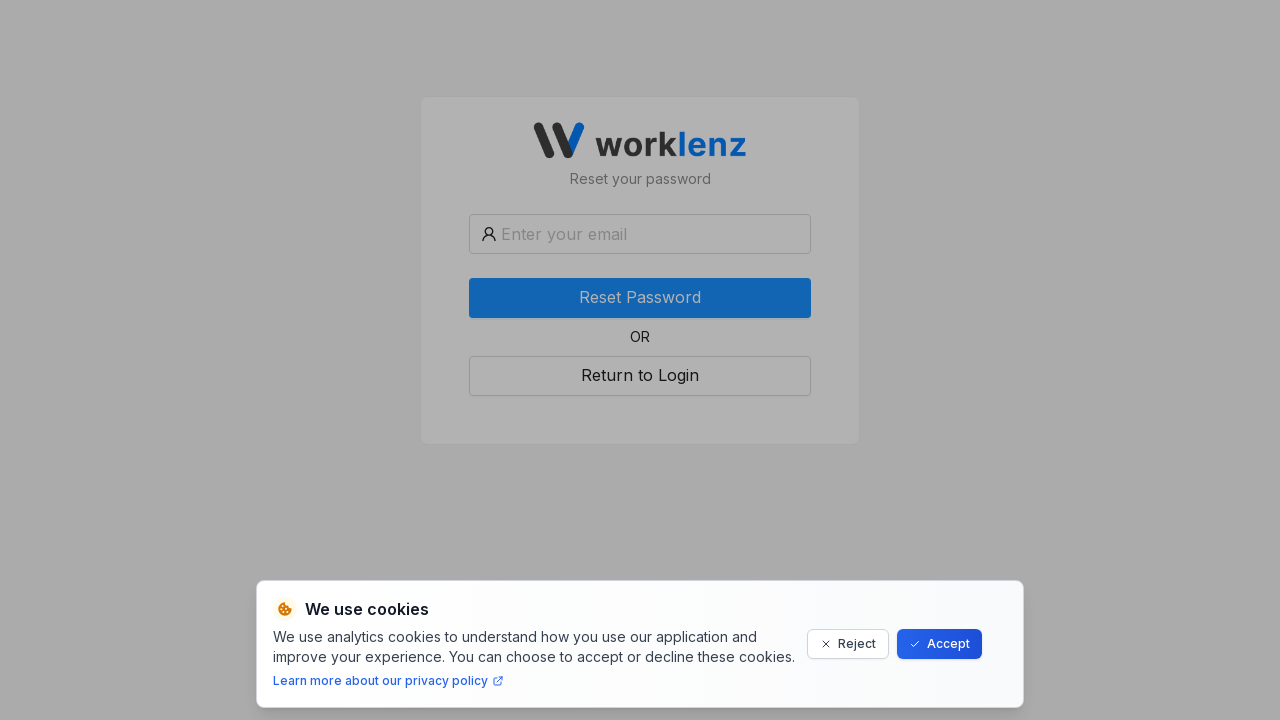

Filled email field with 'testemail742@example.com' on #forgot-password_email
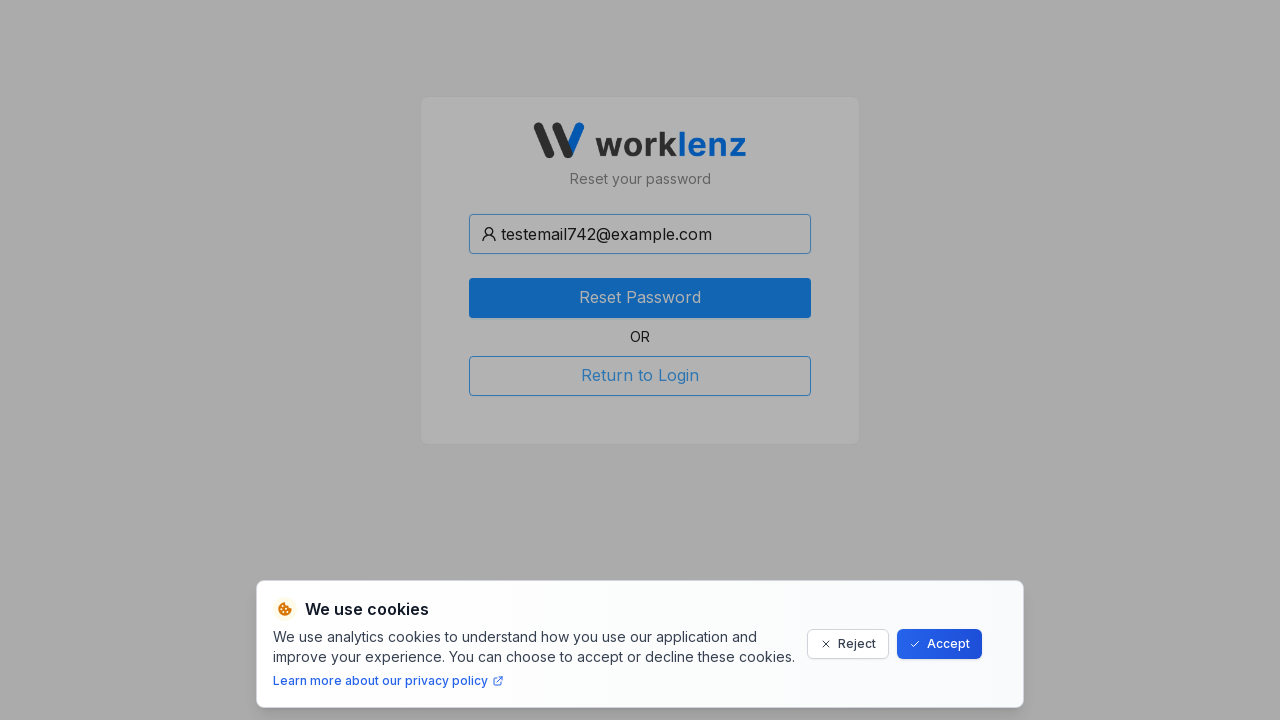

Clicked 'reset password' button to submit password reset request at (640, 298) on internal:role=button[name="reset password"i]
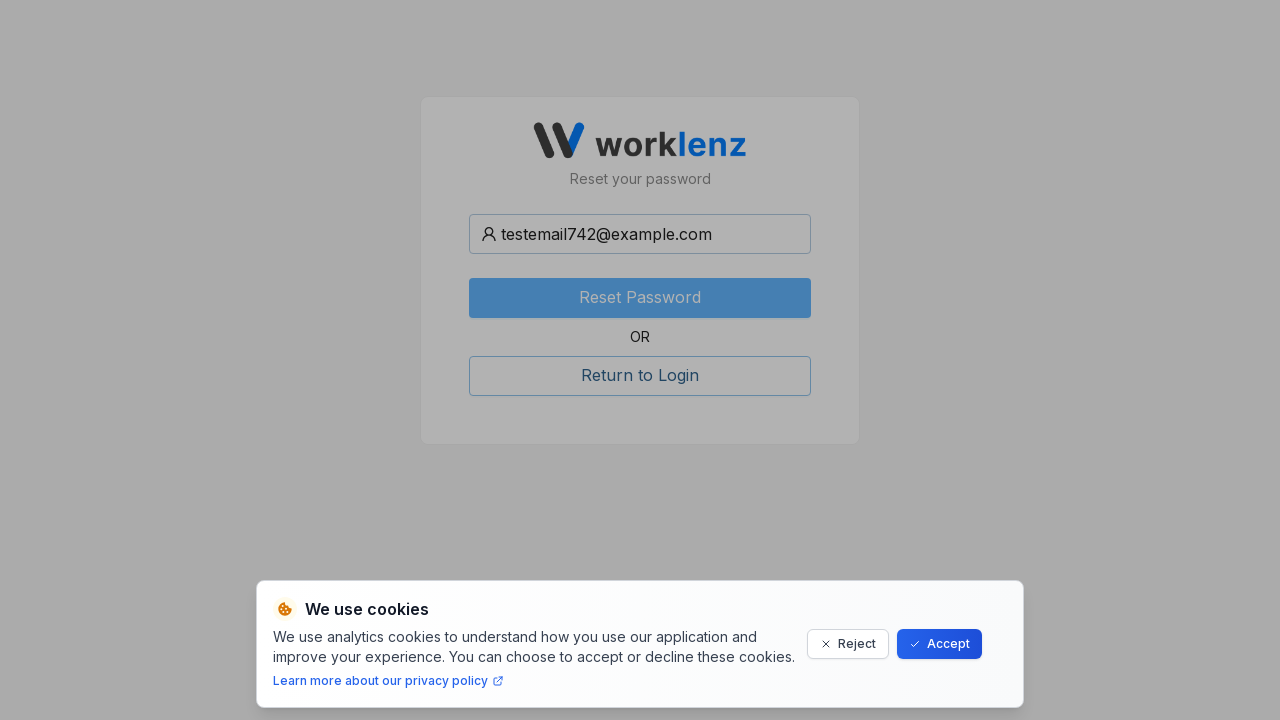

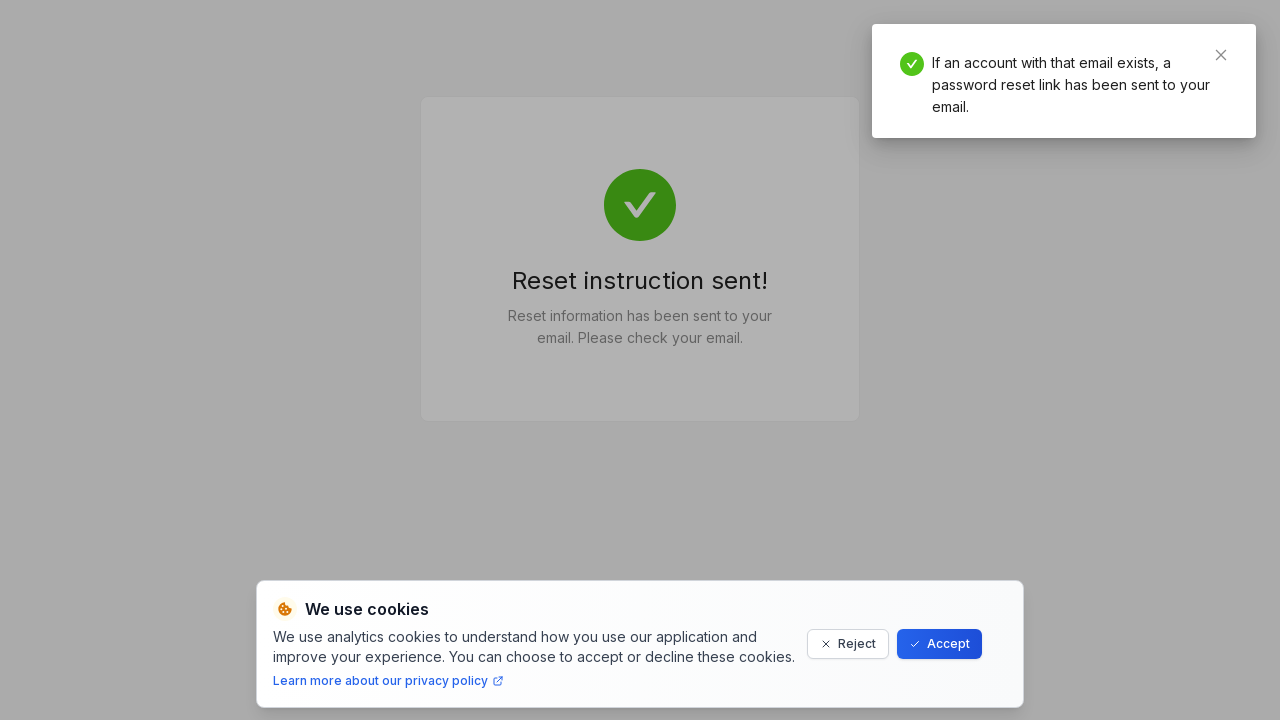